Tests drag and drop functionality within an iframe by switching to the frame and dragging an element to a drop target

Starting URL: https://jqueryui.com/droppable/

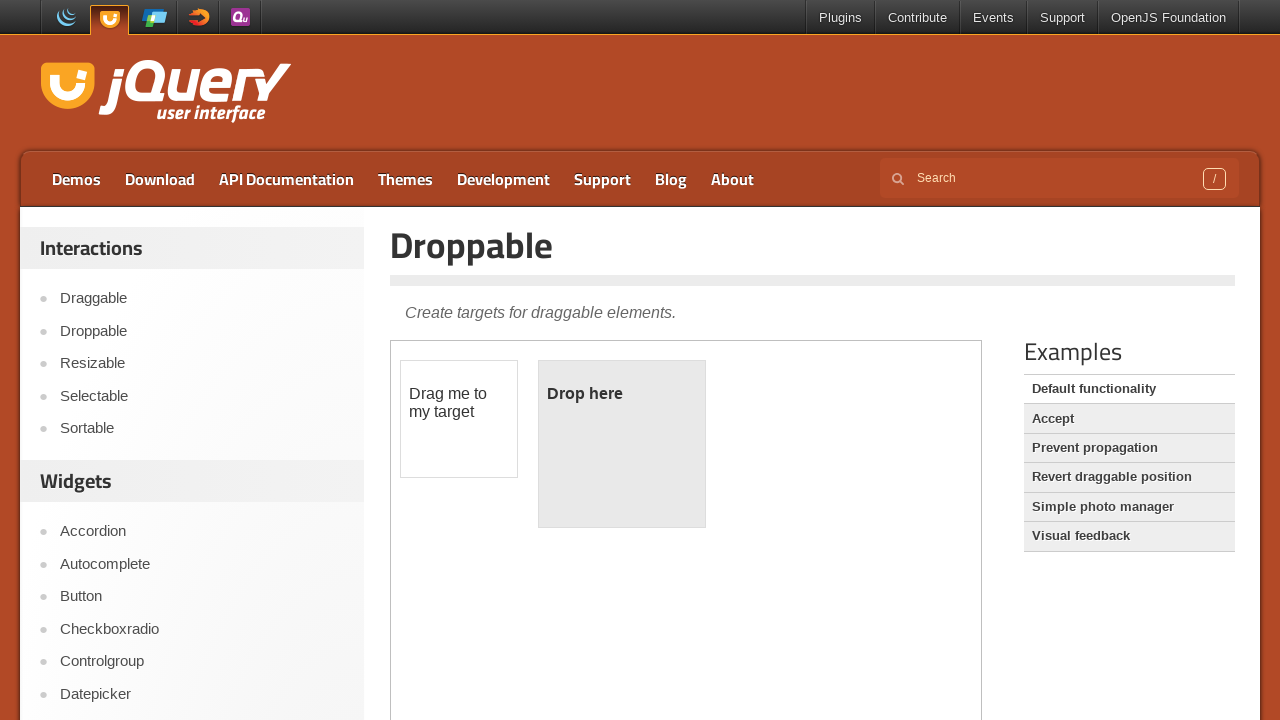

Navigated to jQuery UI droppable demo page
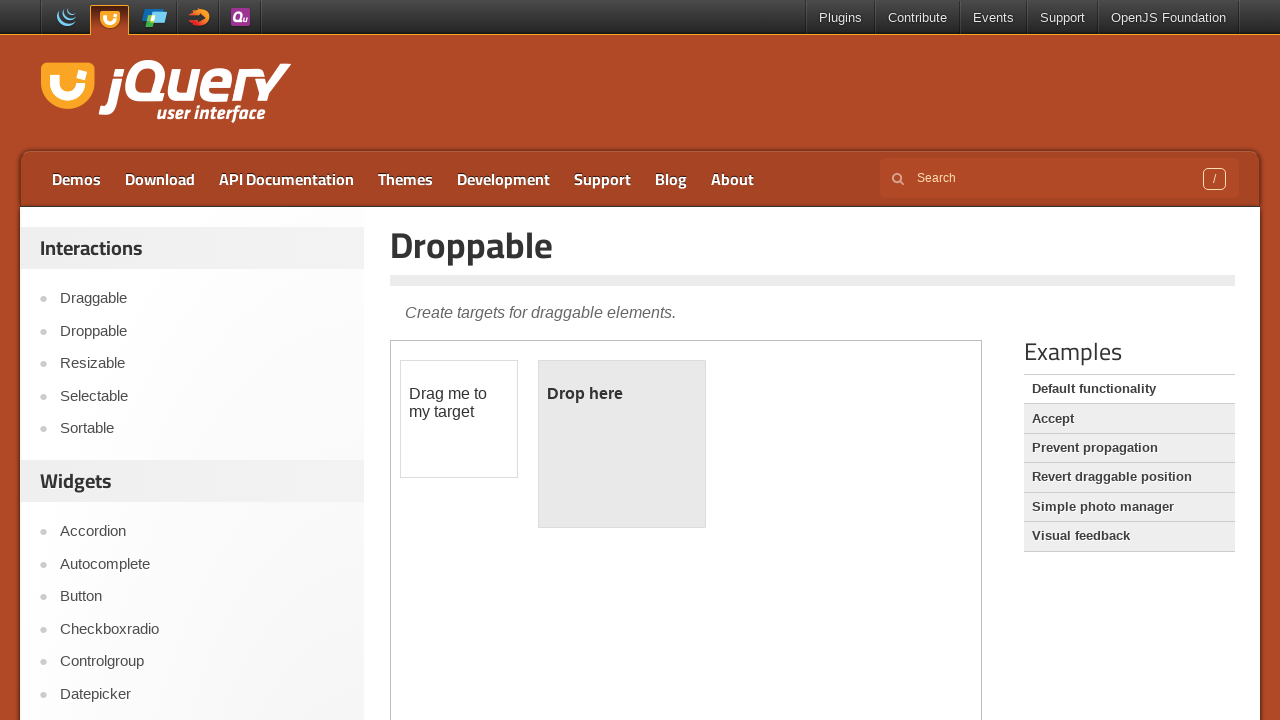

Located and switched to demo iframe
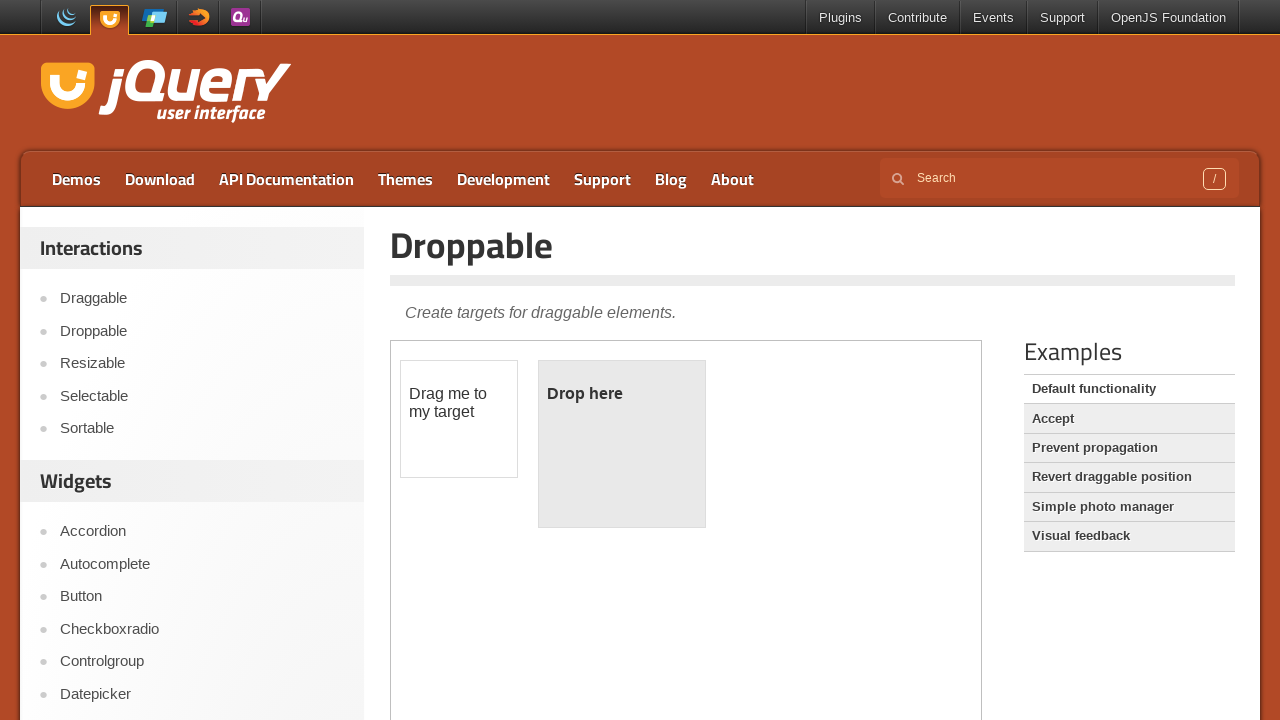

Located draggable element within frame
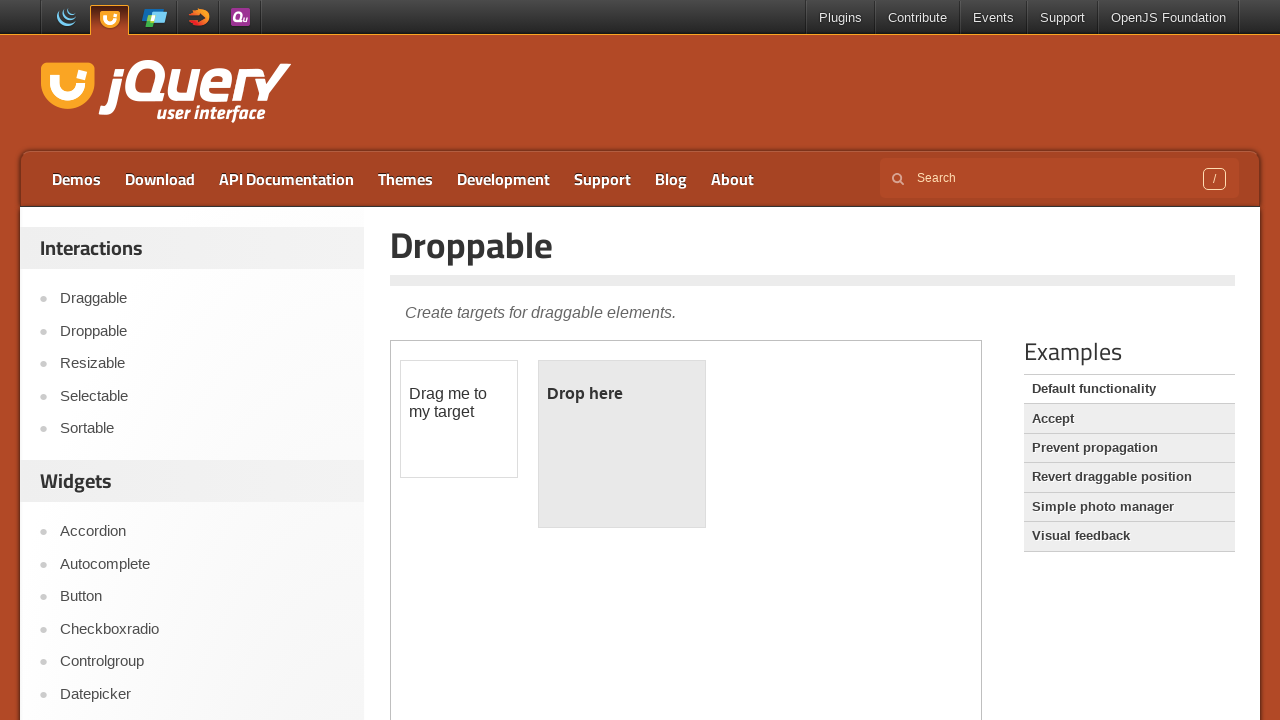

Located droppable target within frame
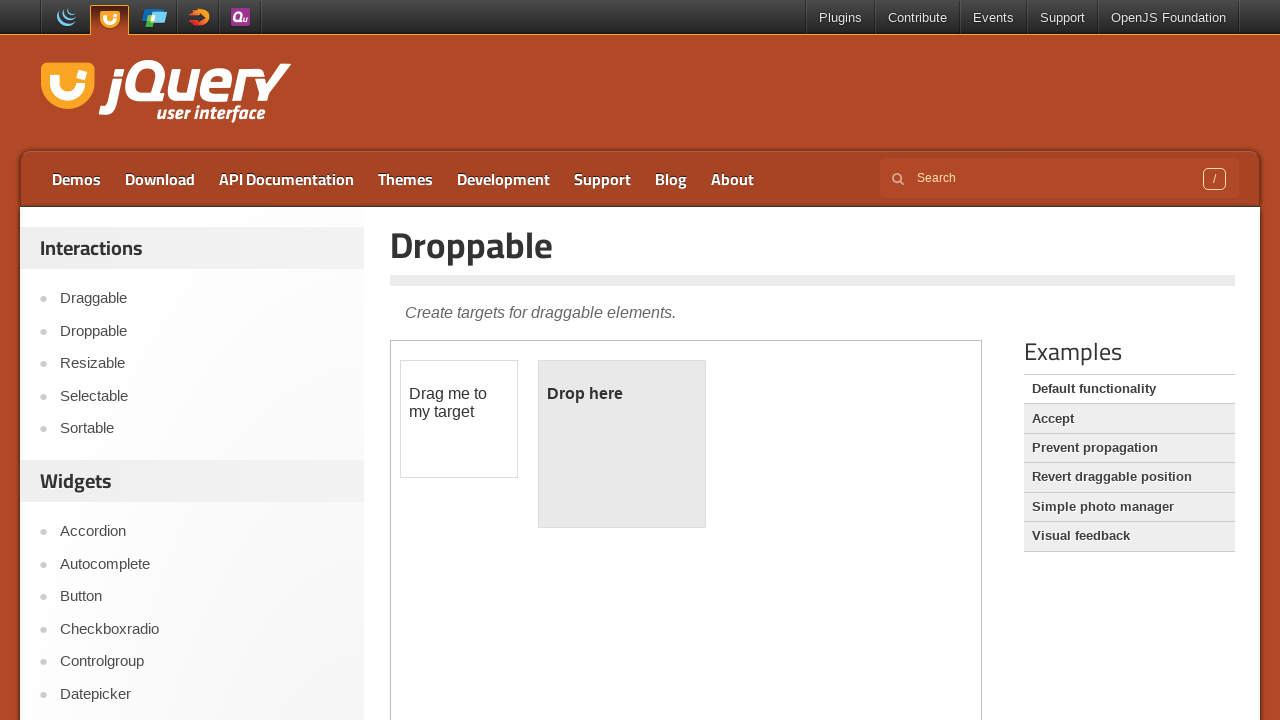

Dragged element to drop target at (622, 444)
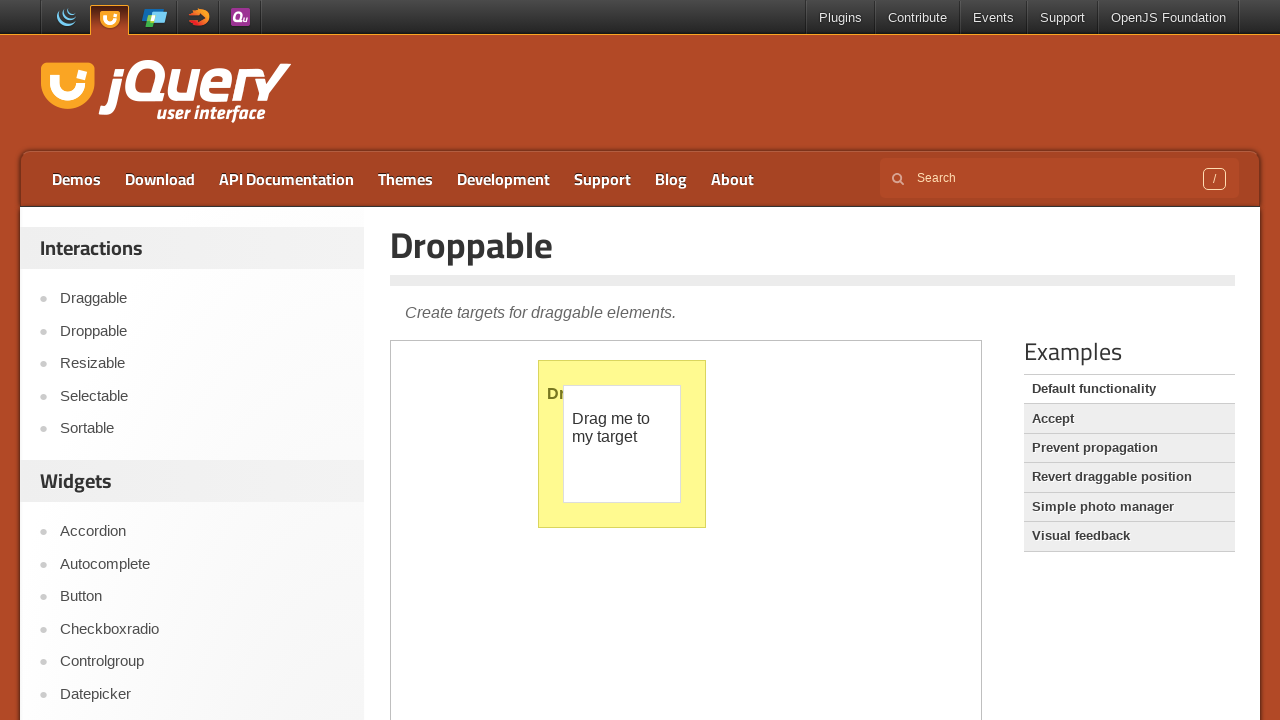

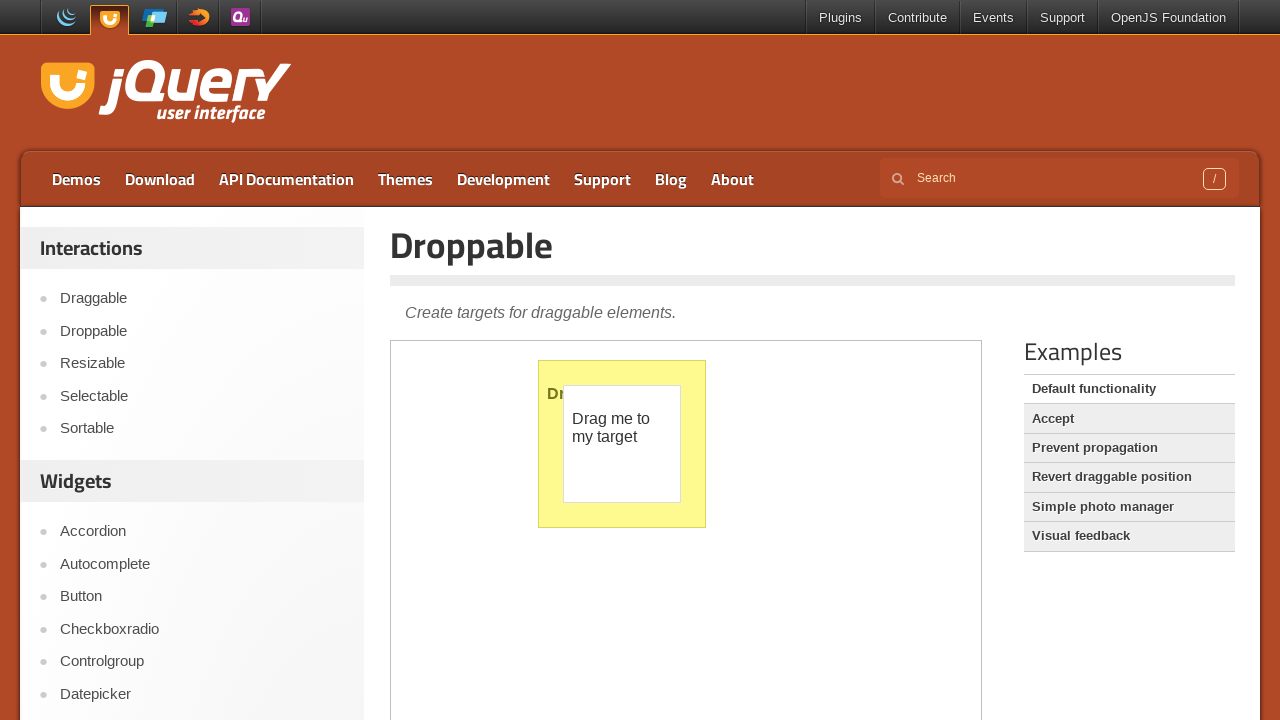